Tests selecting an option from a dropdown menu using the native select mechanism by index

Starting URL: http://the-internet.herokuapp.com/dropdown

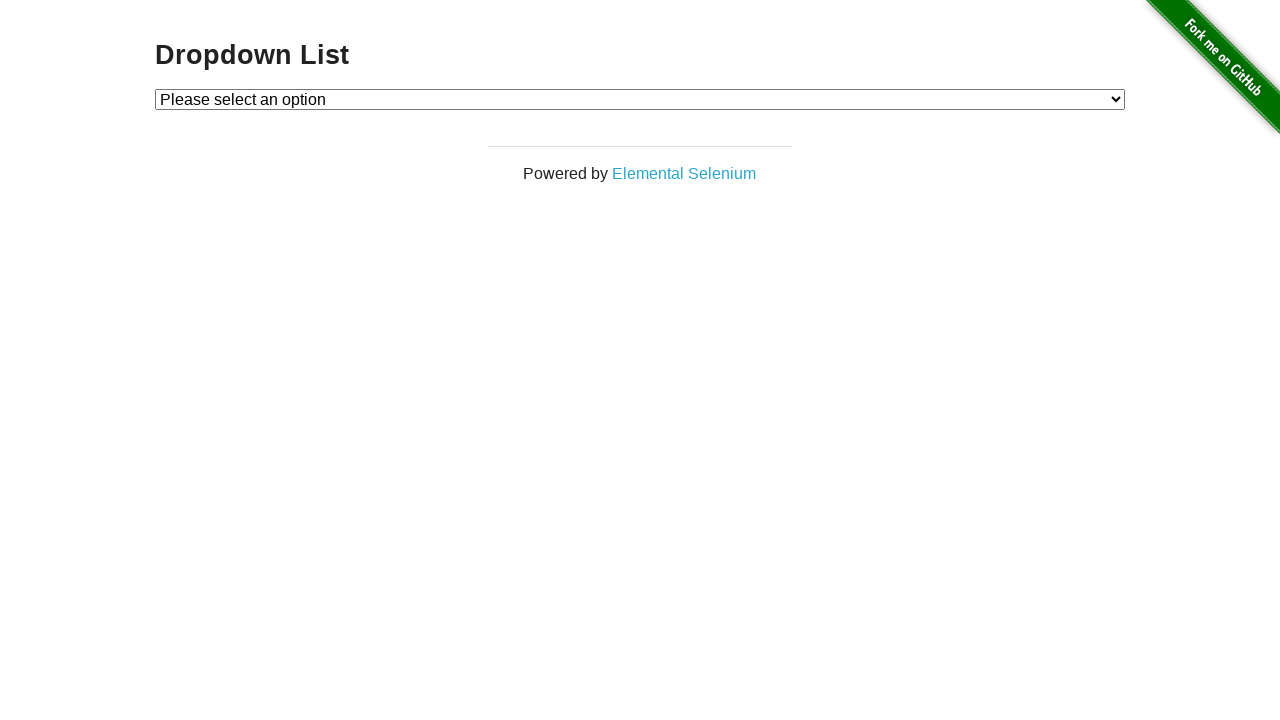

Navigated to dropdown menu page
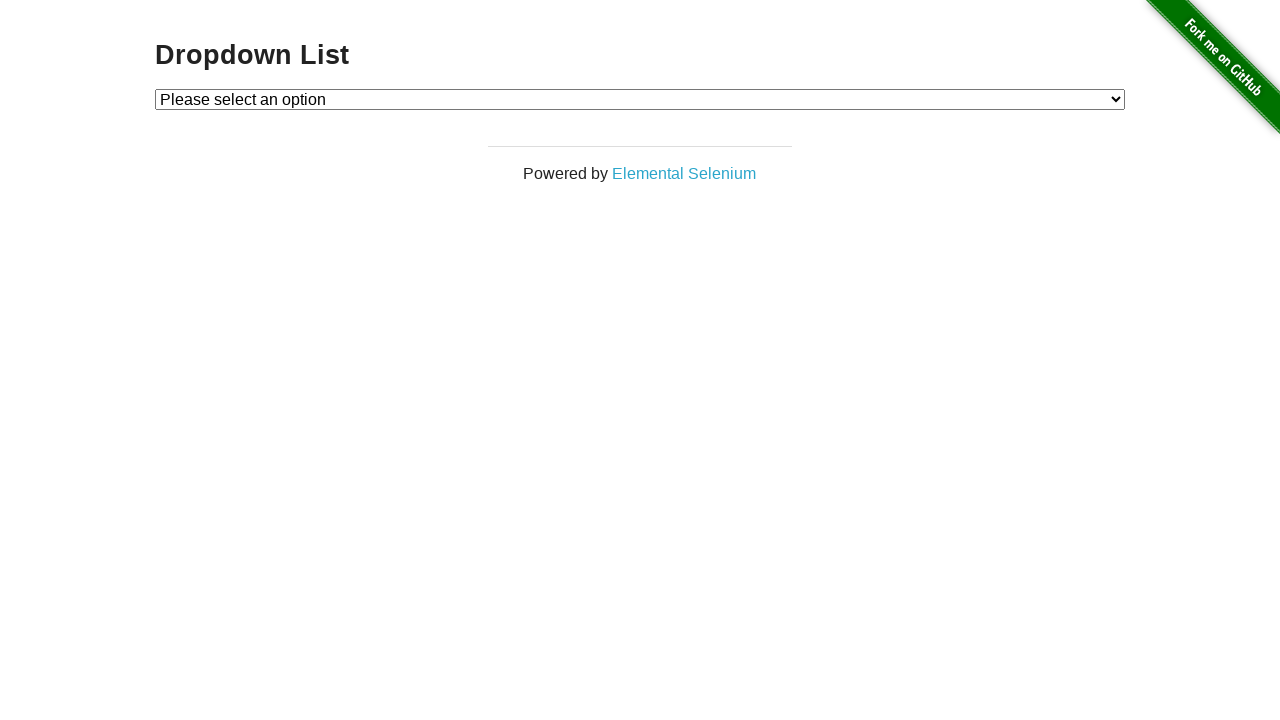

Selected option at index 1 from dropdown menu on #dropdown
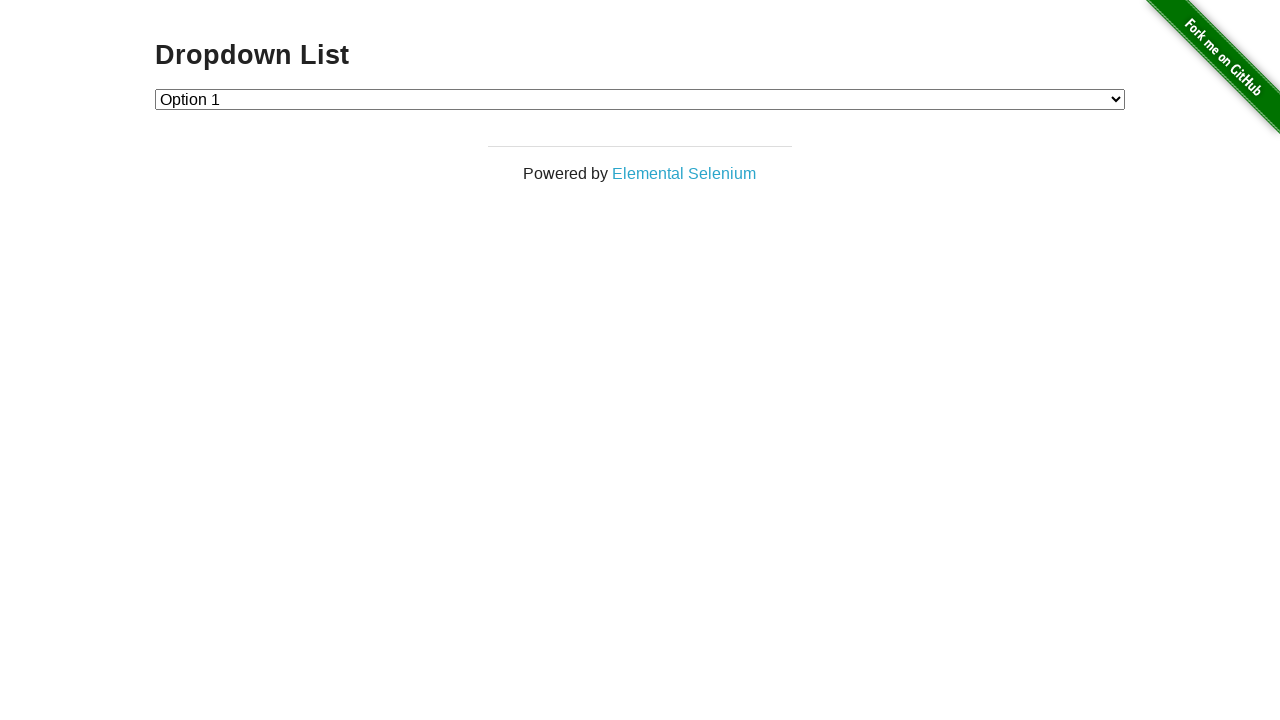

Verified dropdown value is '1' (Option 1 selected)
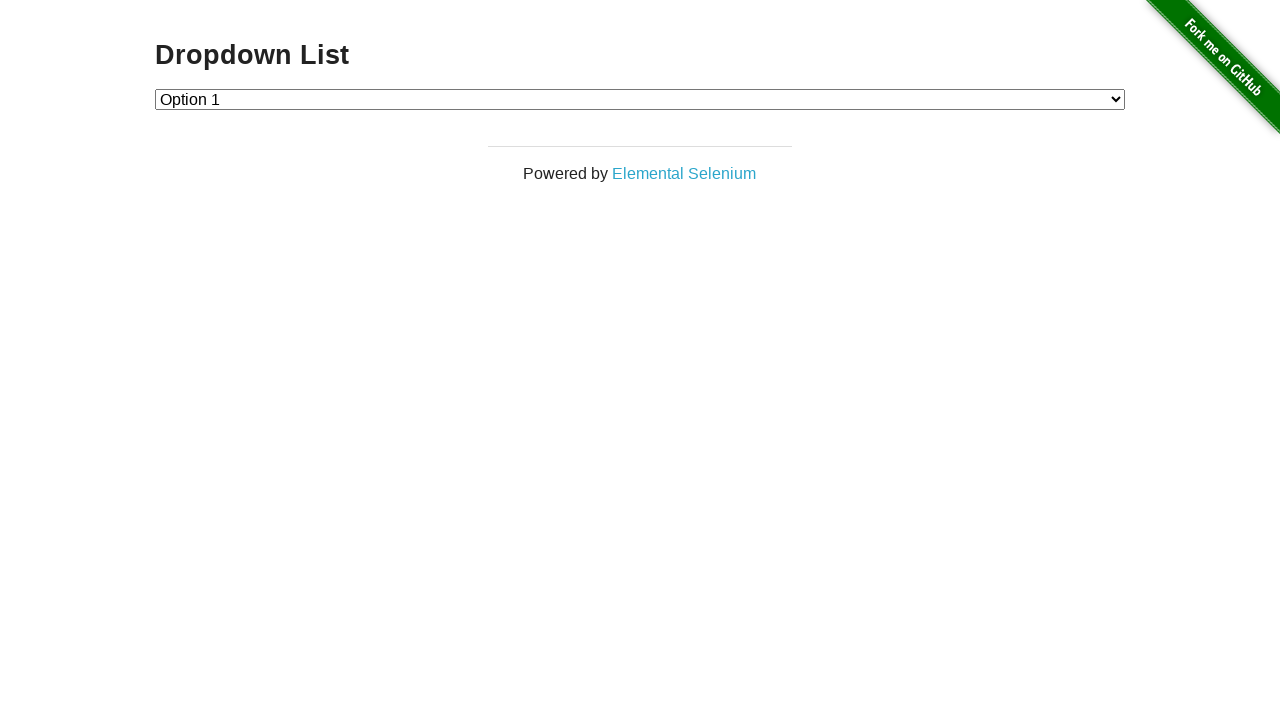

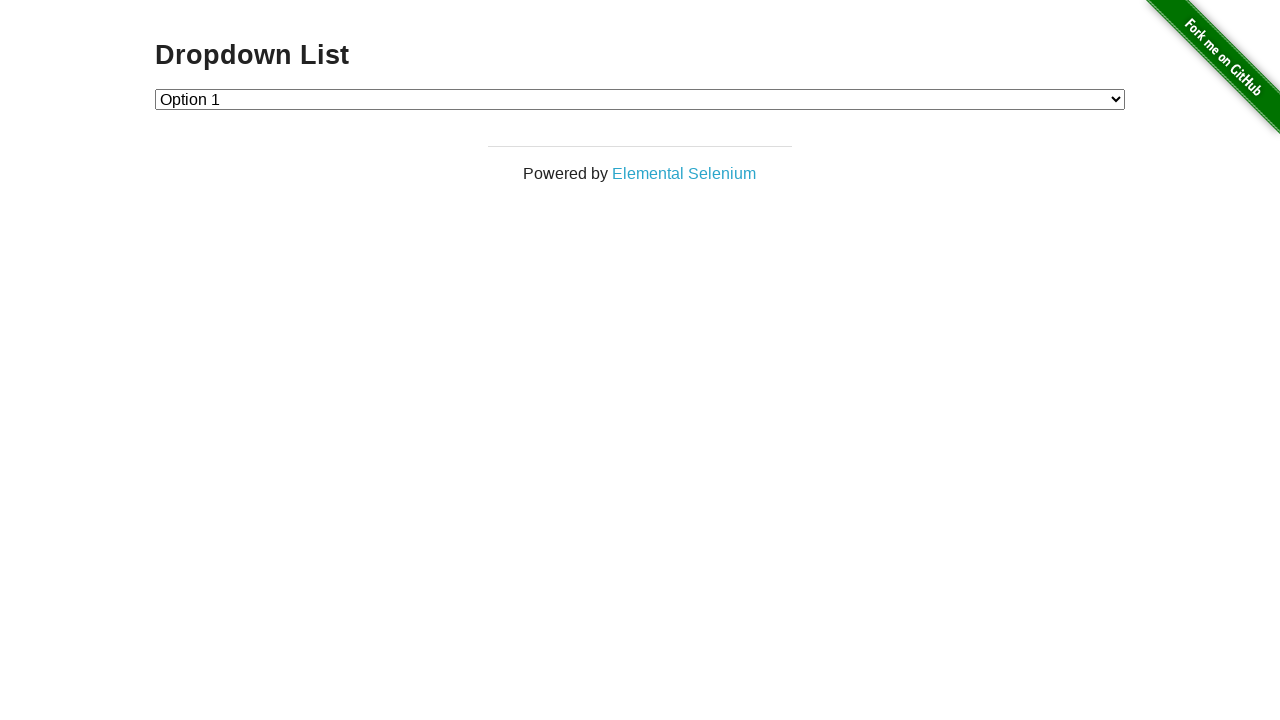